Tests the search functionality on York Region Transit's Viva routes page by entering a search query in the search box and locating the submit button.

Starting URL: https://www.yrt.ca/en/schedules-and-maps/viva-routes.aspx

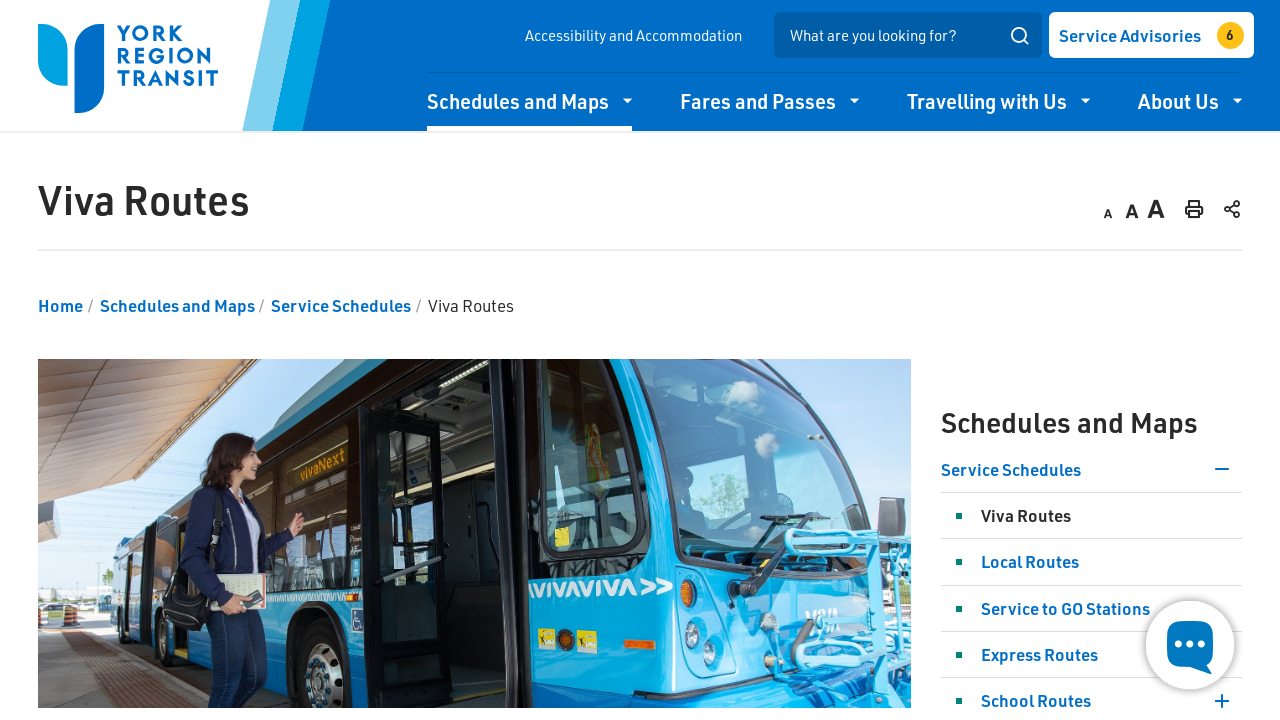

Filled search box with 'aaabbb' on input[name='search']
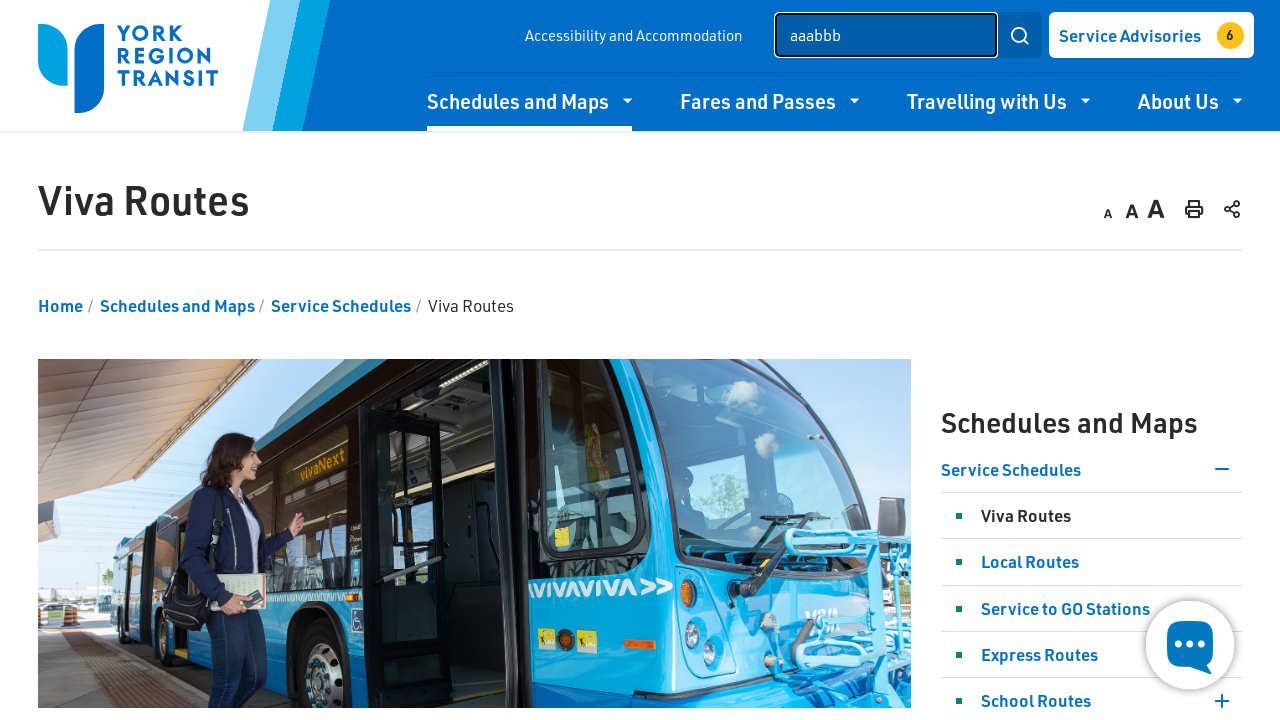

Waited 1 second for dynamic behavior
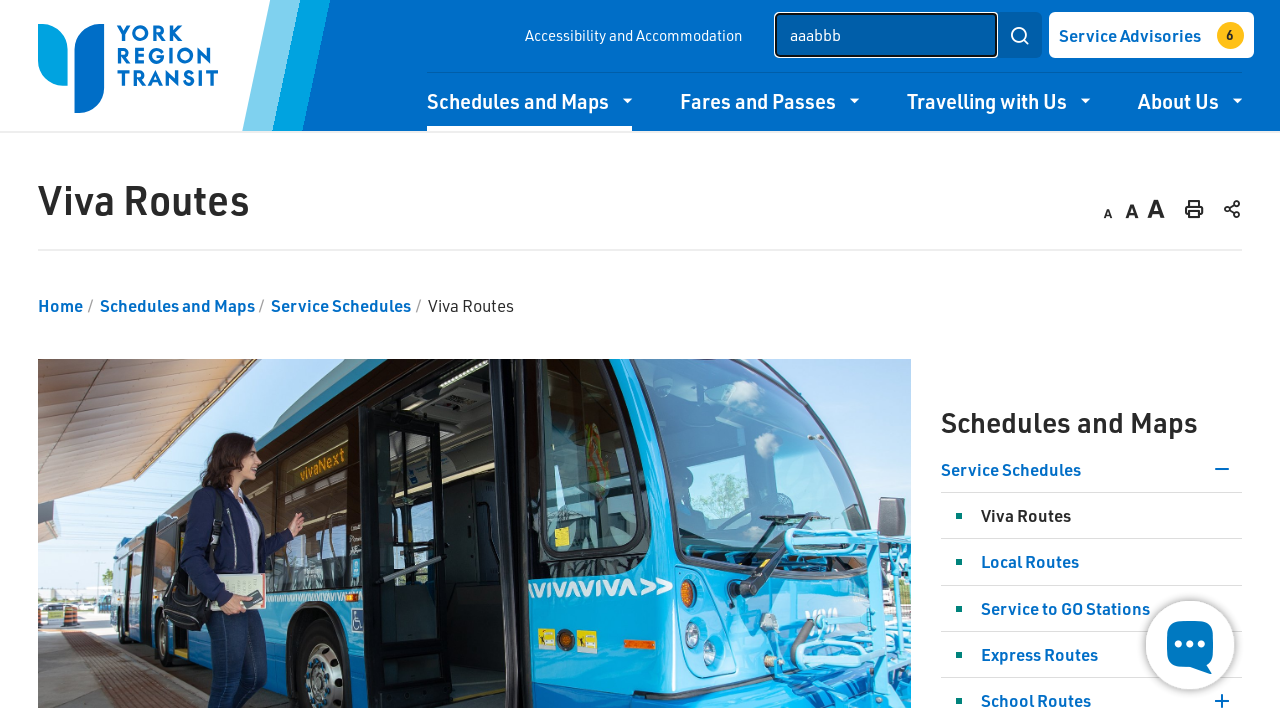

Located submit button in search box
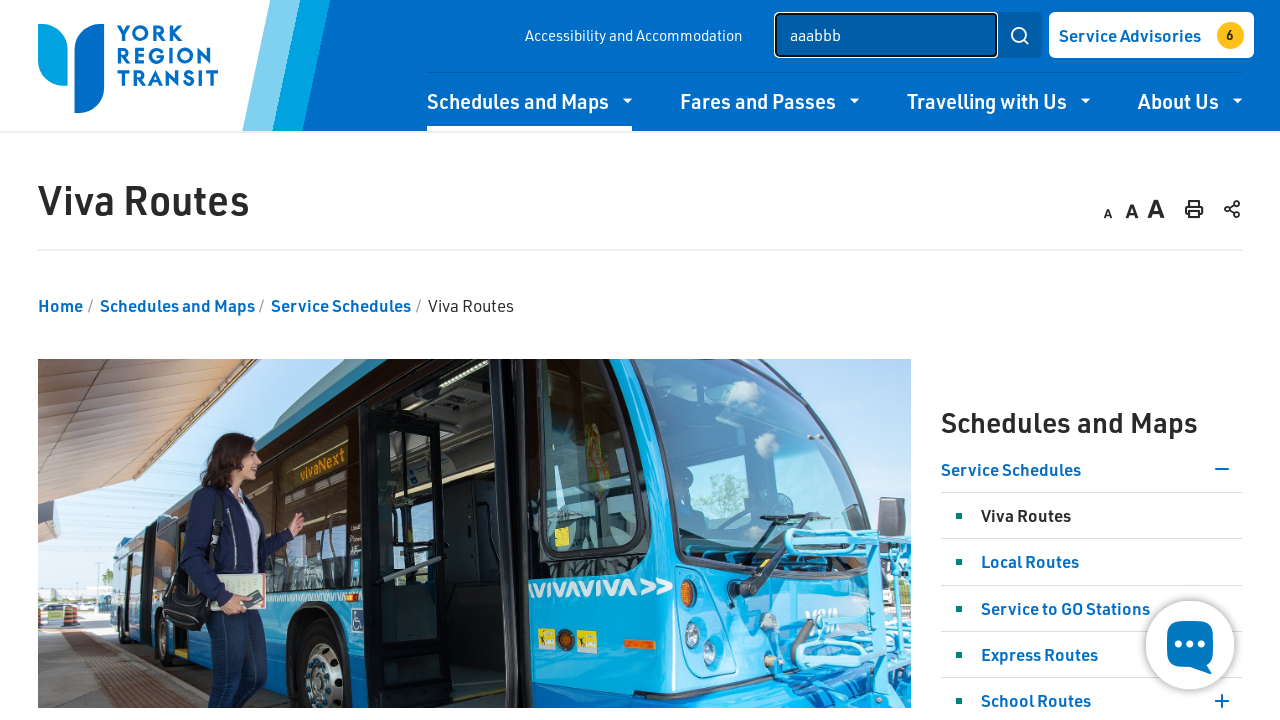

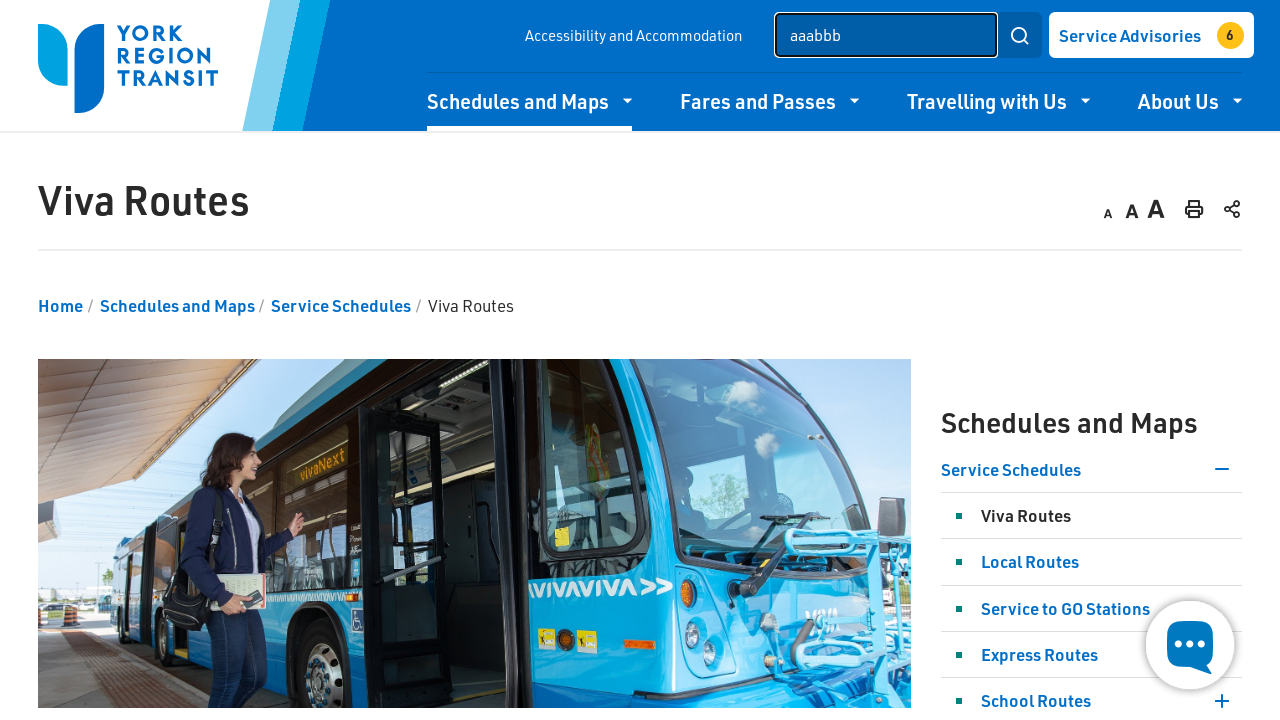